Tests page scrolling functionality and verifies that the sum of values in a table column matches the displayed total amount

Starting URL: https://rahulshettyacademy.com/AutomationPractice/

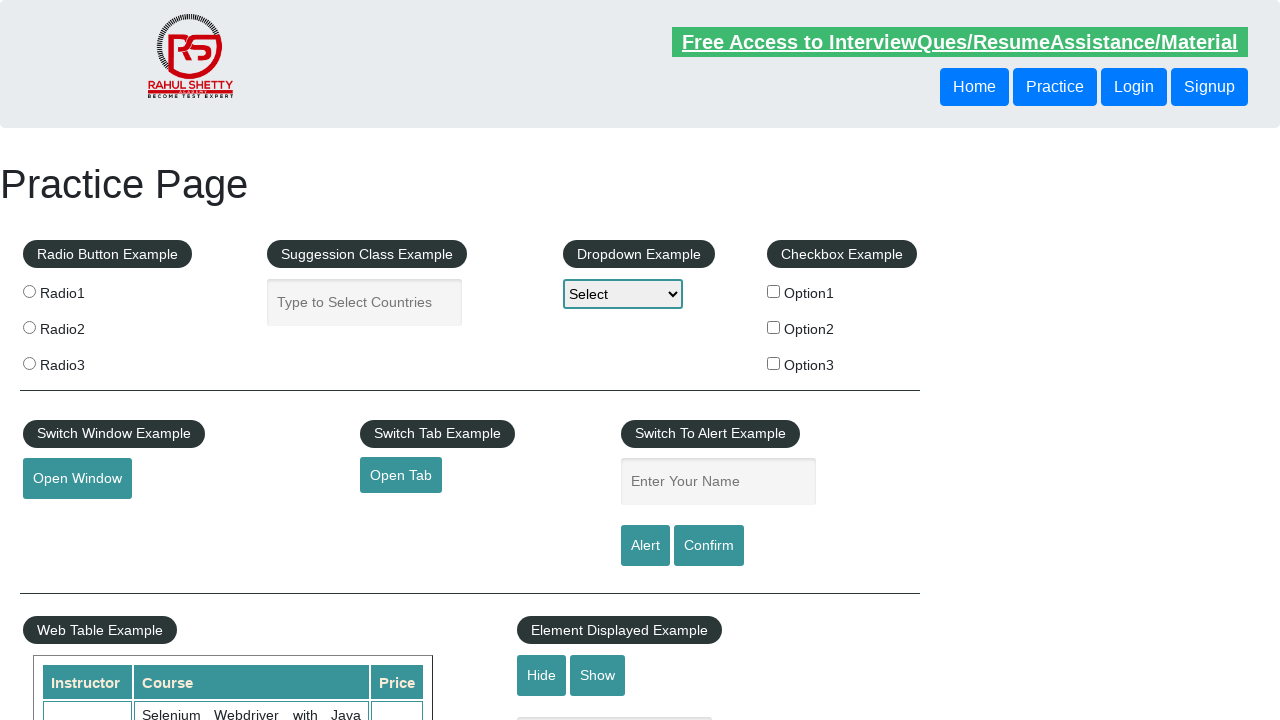

Scrolled page down by 500 pixels
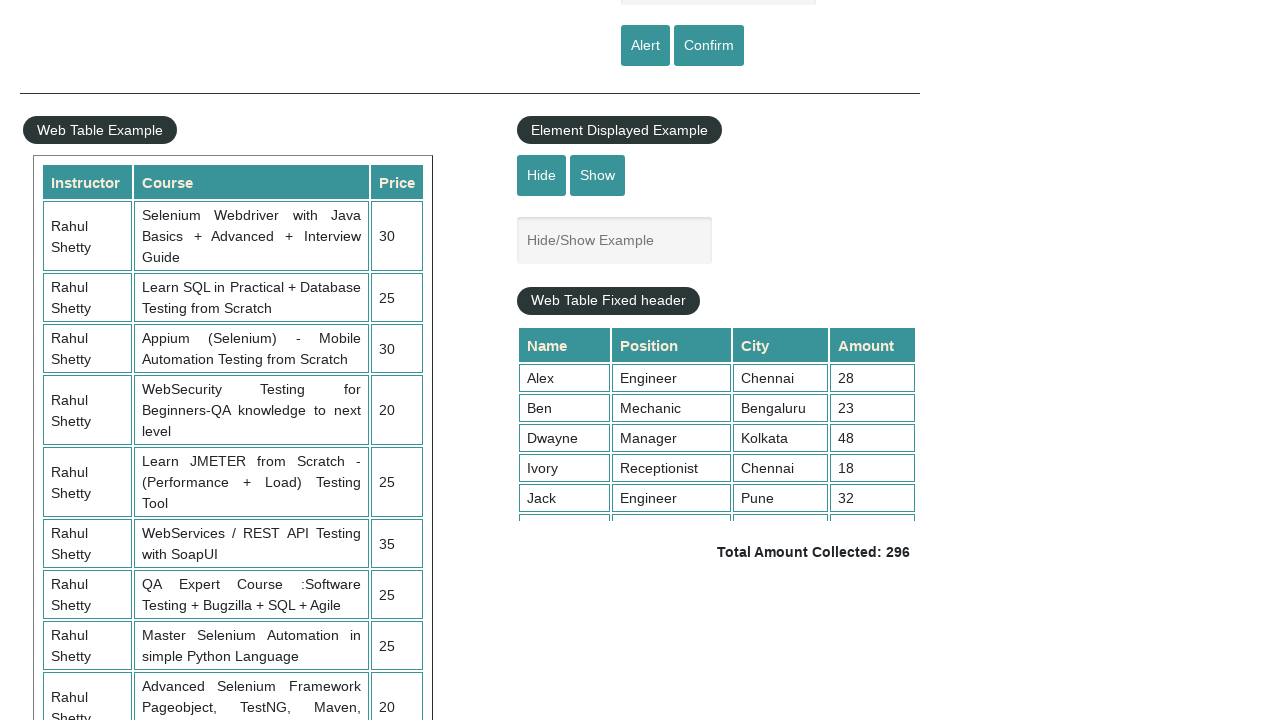

Waited 1 second for scroll animation to complete
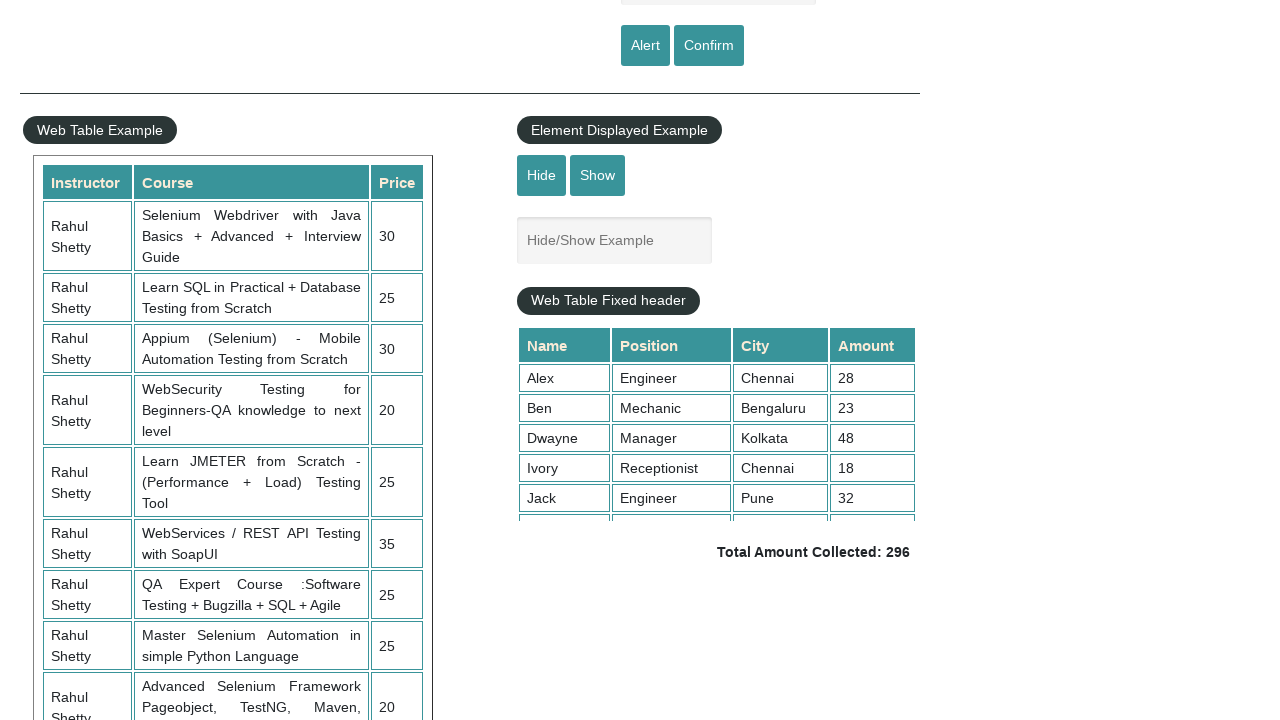

Scrolled table element down to 5000px
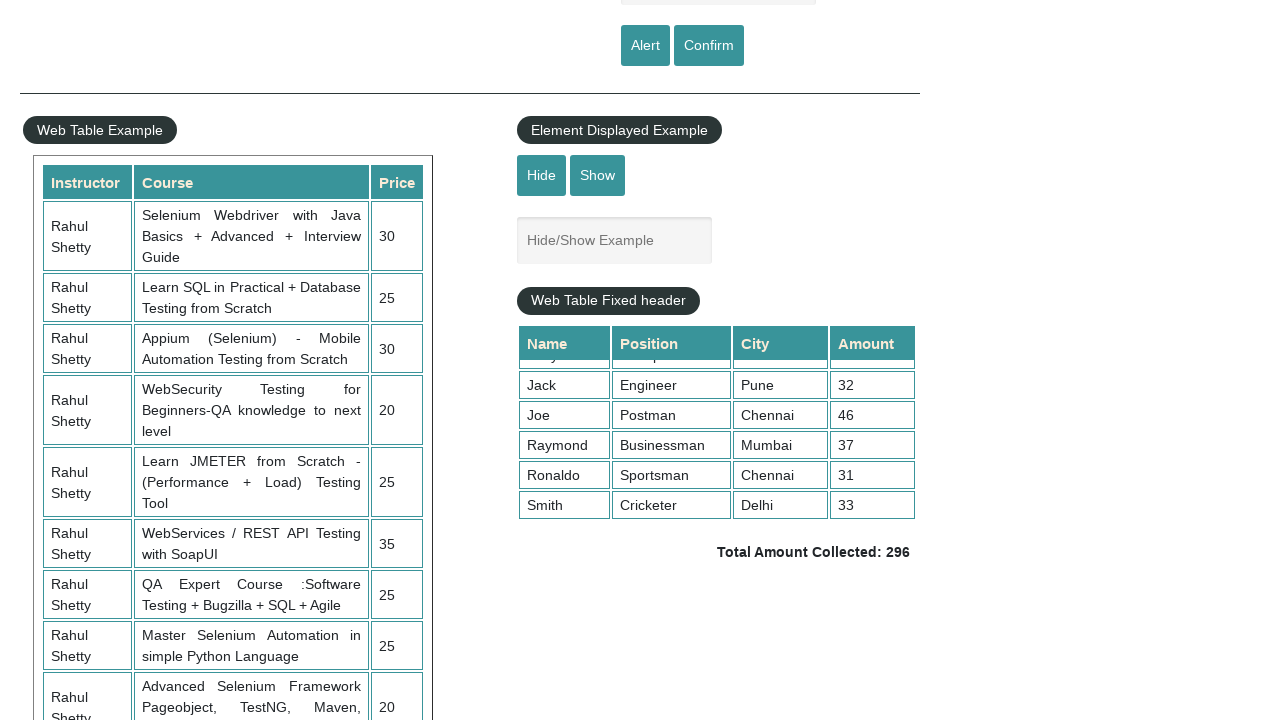

Table column 4 content is visible
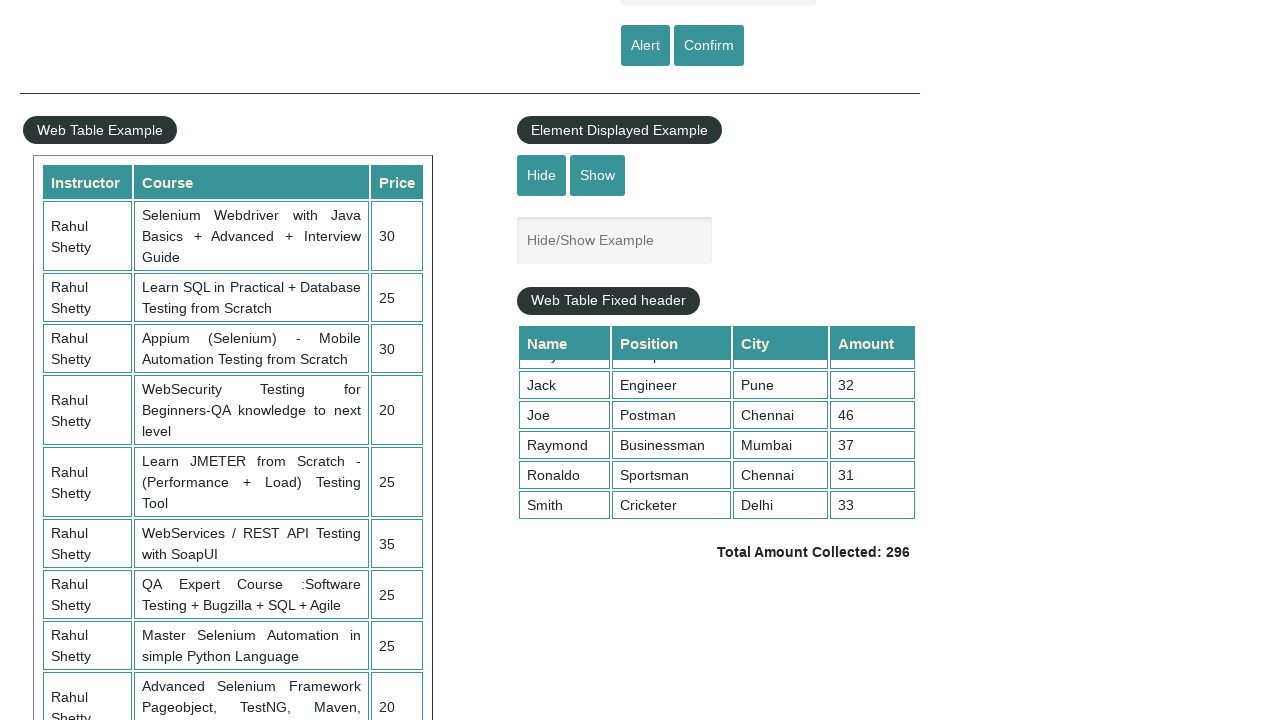

Retrieved all values from table column 4
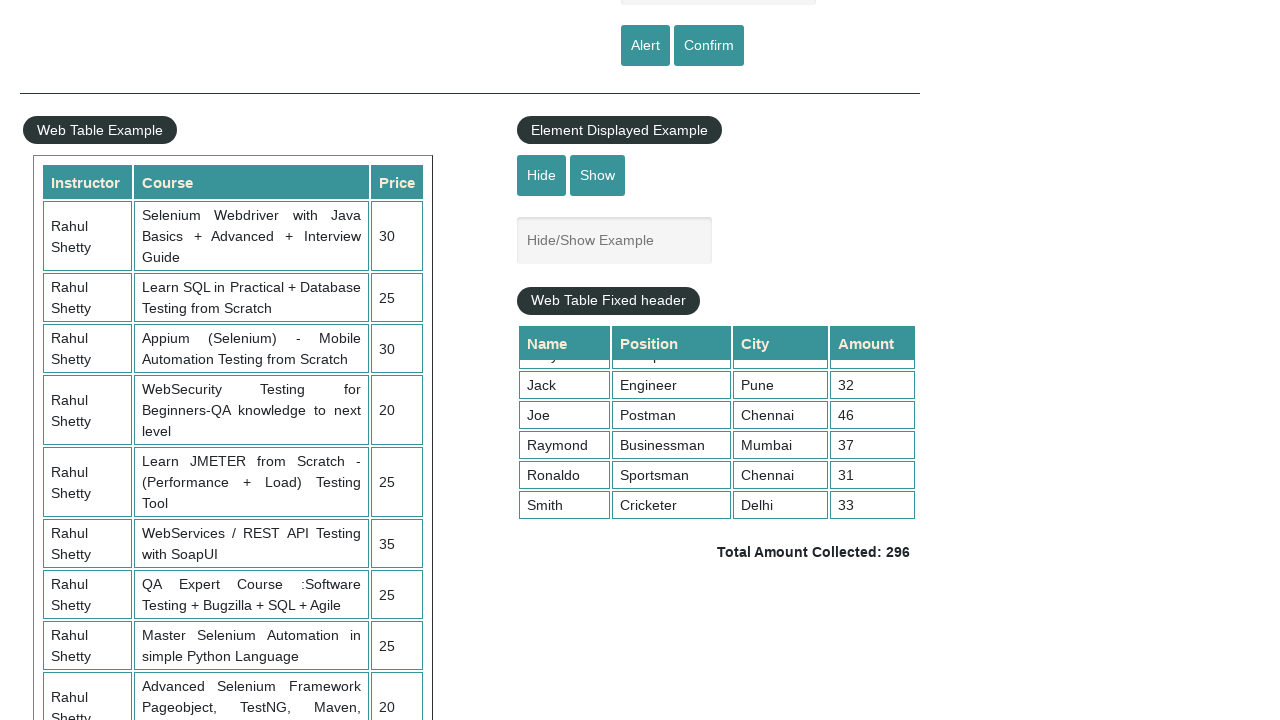

Calculated sum of table column 4 values: 296
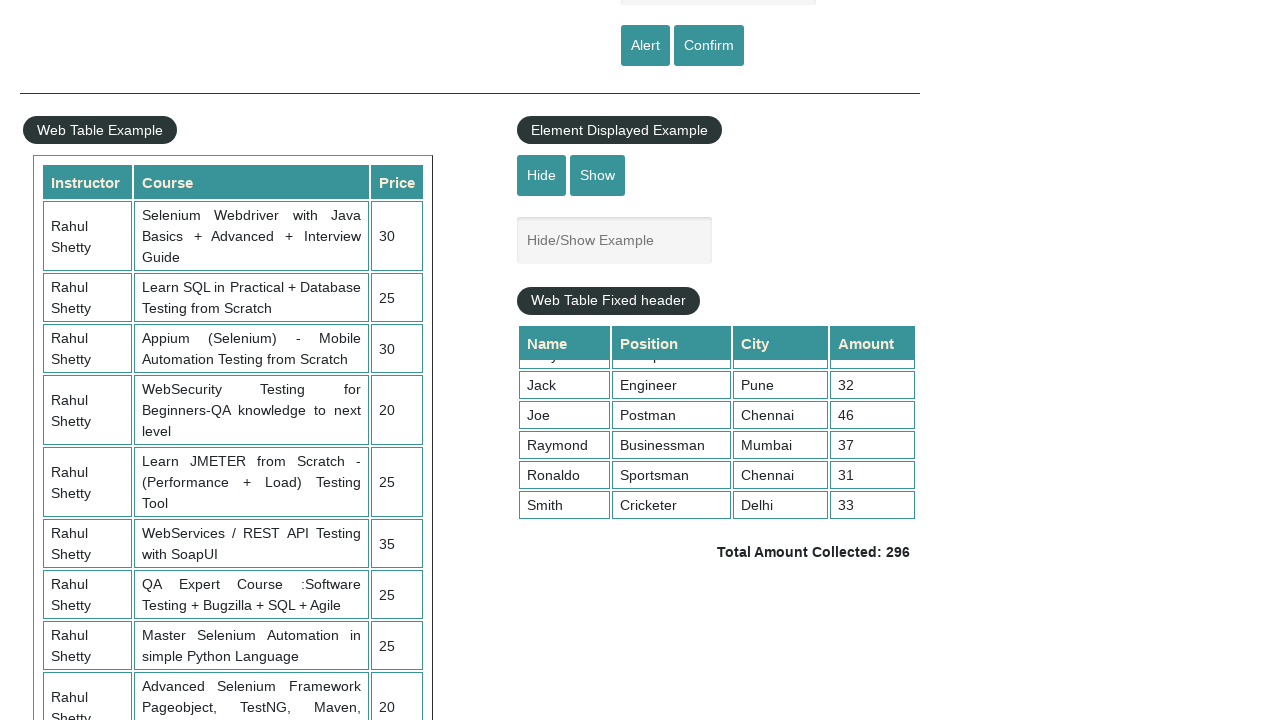

Retrieved displayed total amount text
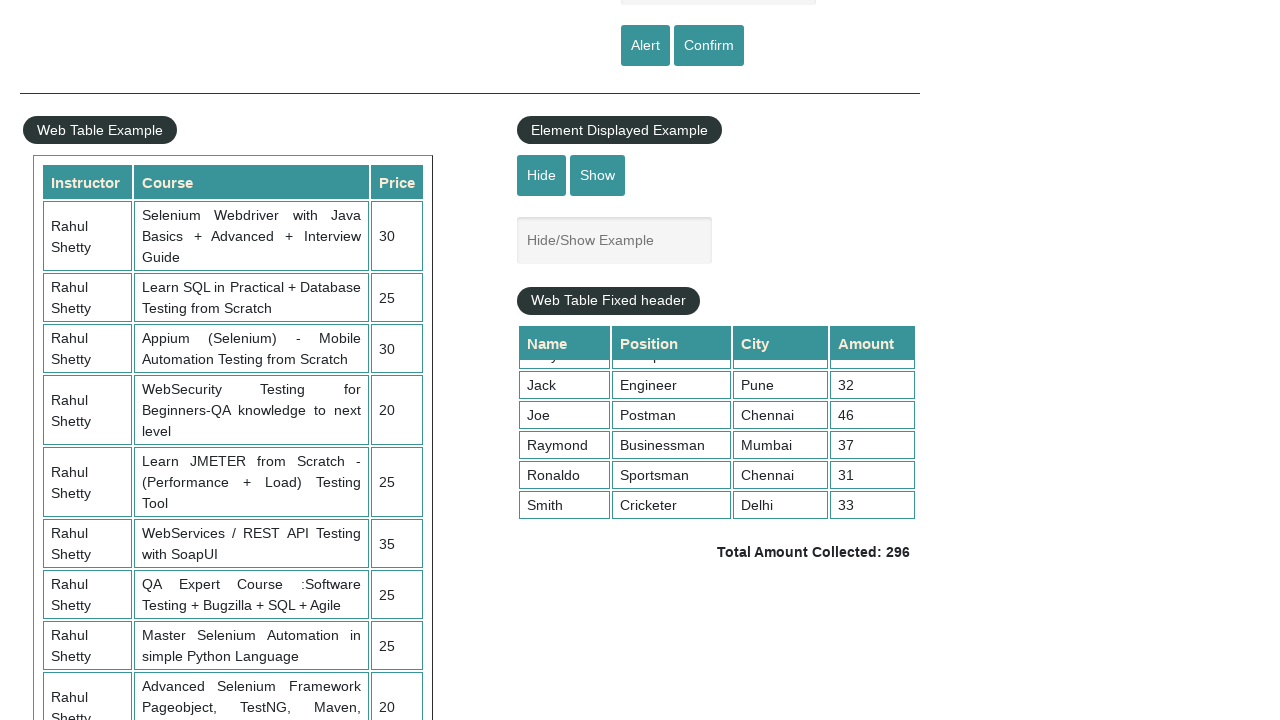

Parsed total amount from text: 296
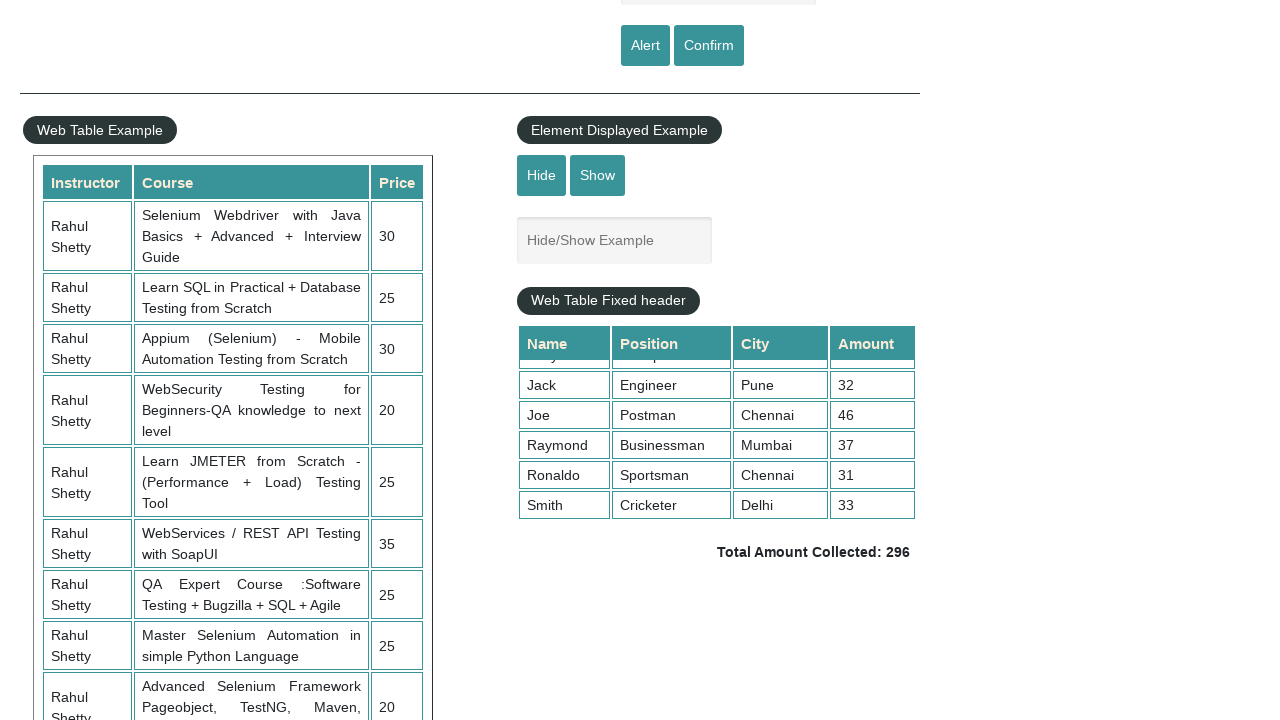

Verified that calculated sum (296) matches displayed total (296)
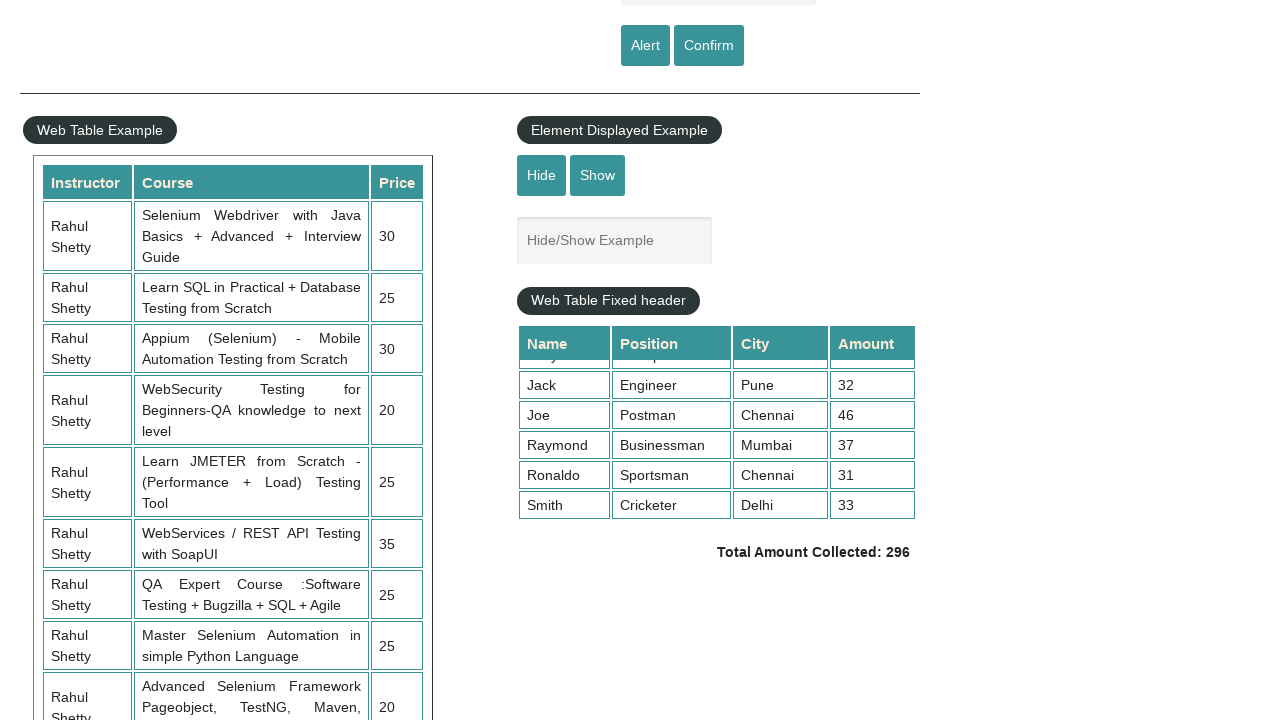

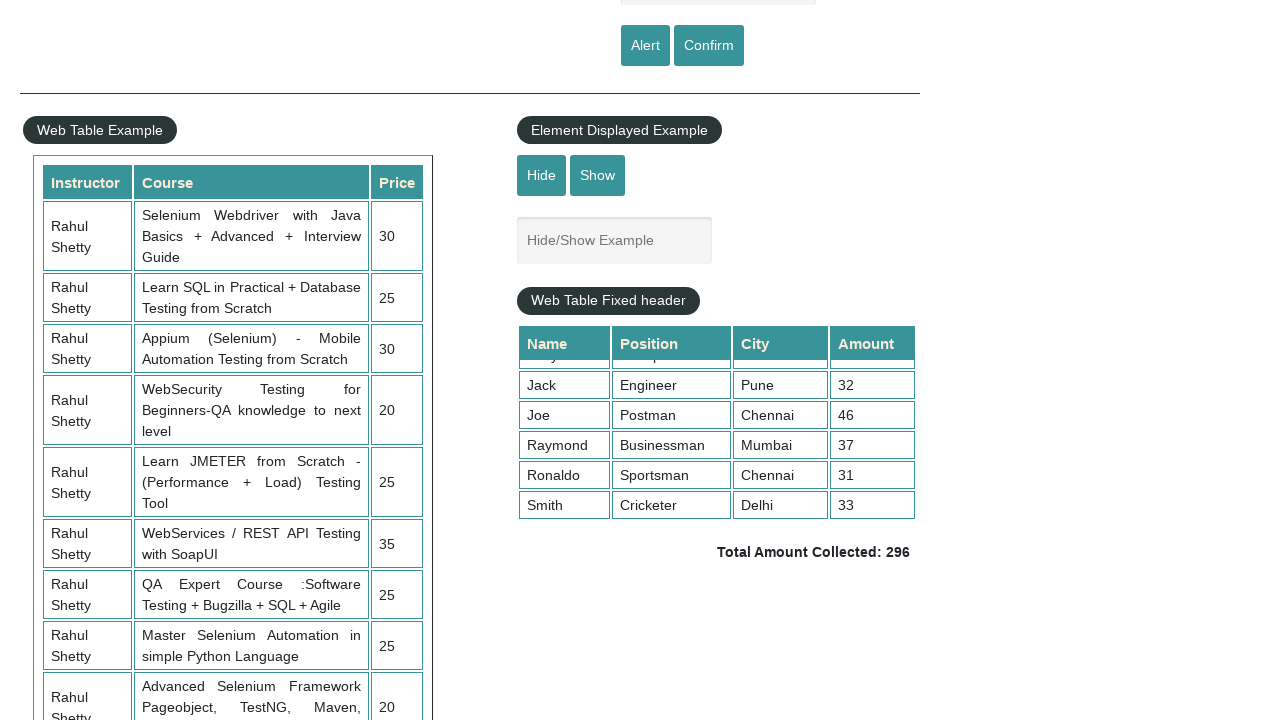